Tests drag and drop functionality on jQuery UI demo page by dragging an element from source to target location

Starting URL: https://jqueryui.com/droppable/

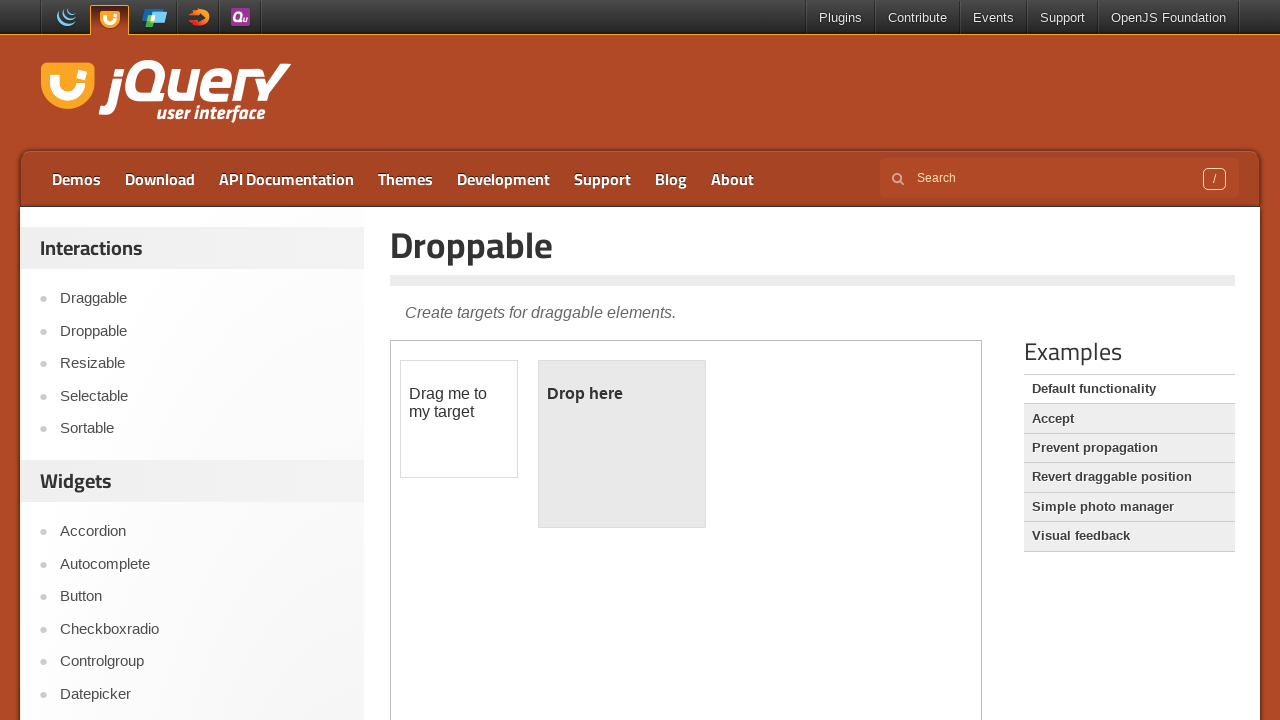

Located iframe containing drag and drop demo
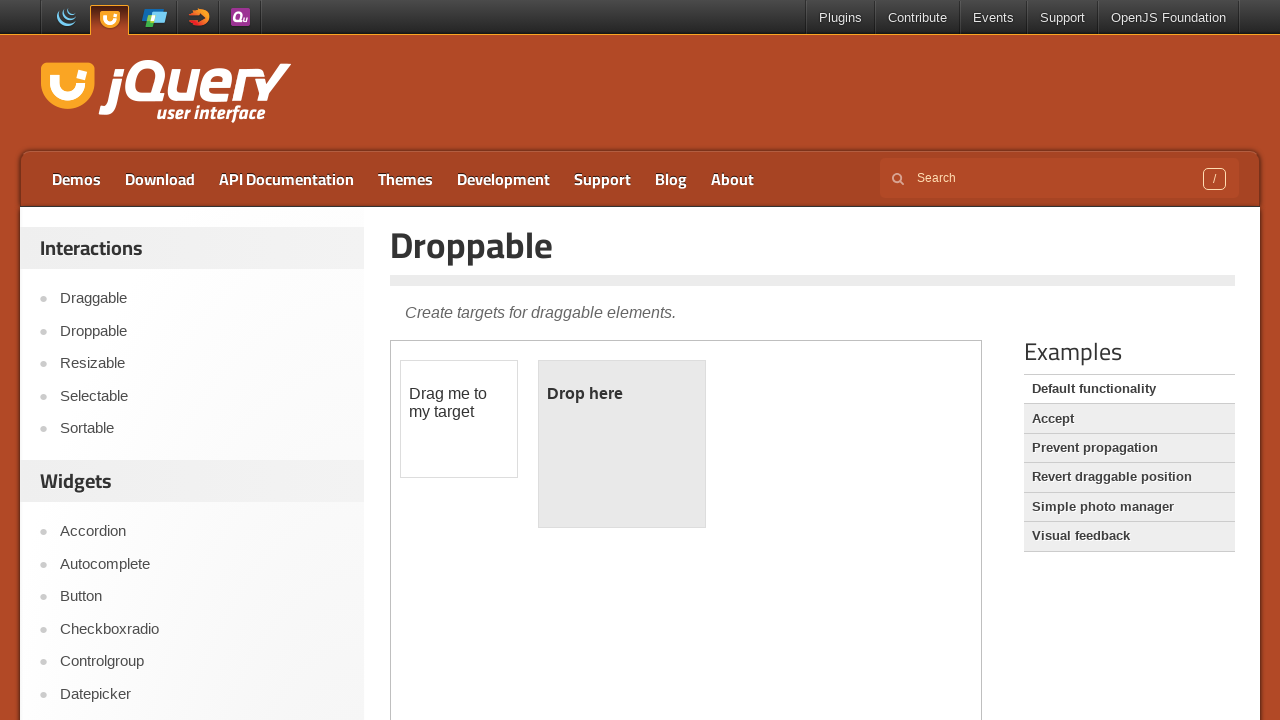

Located draggable element in iframe
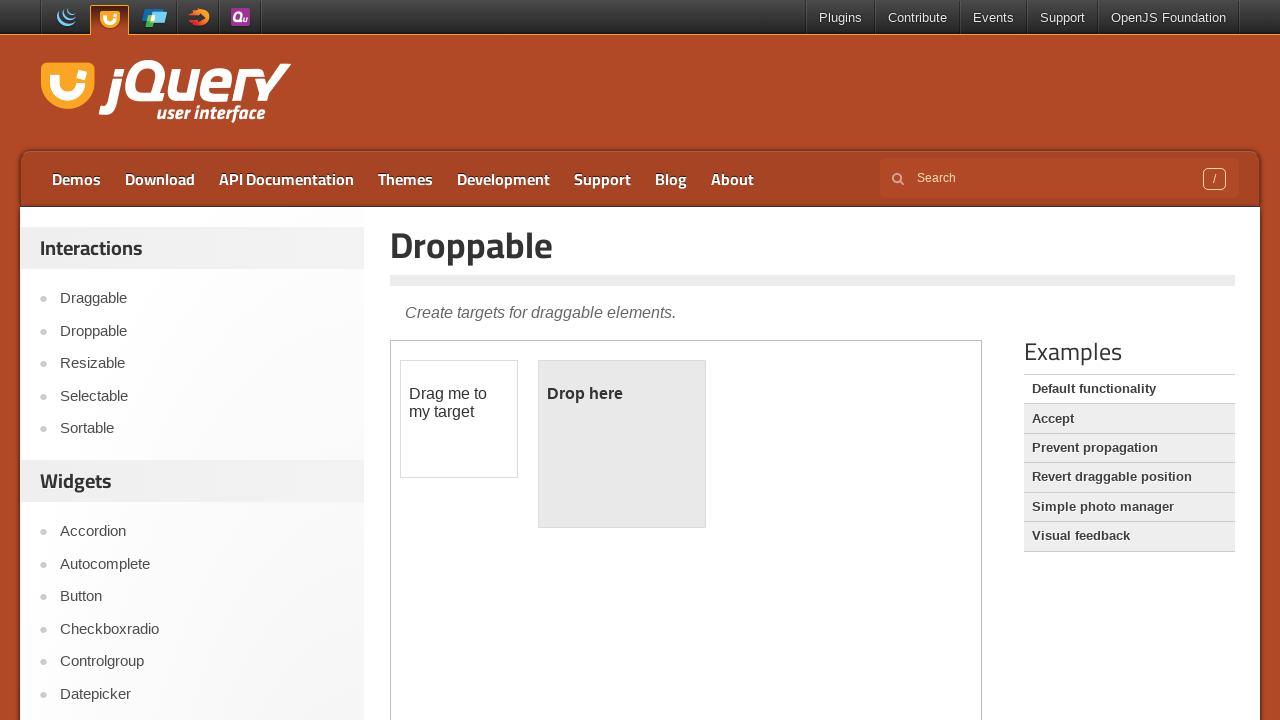

Located droppable target element in iframe
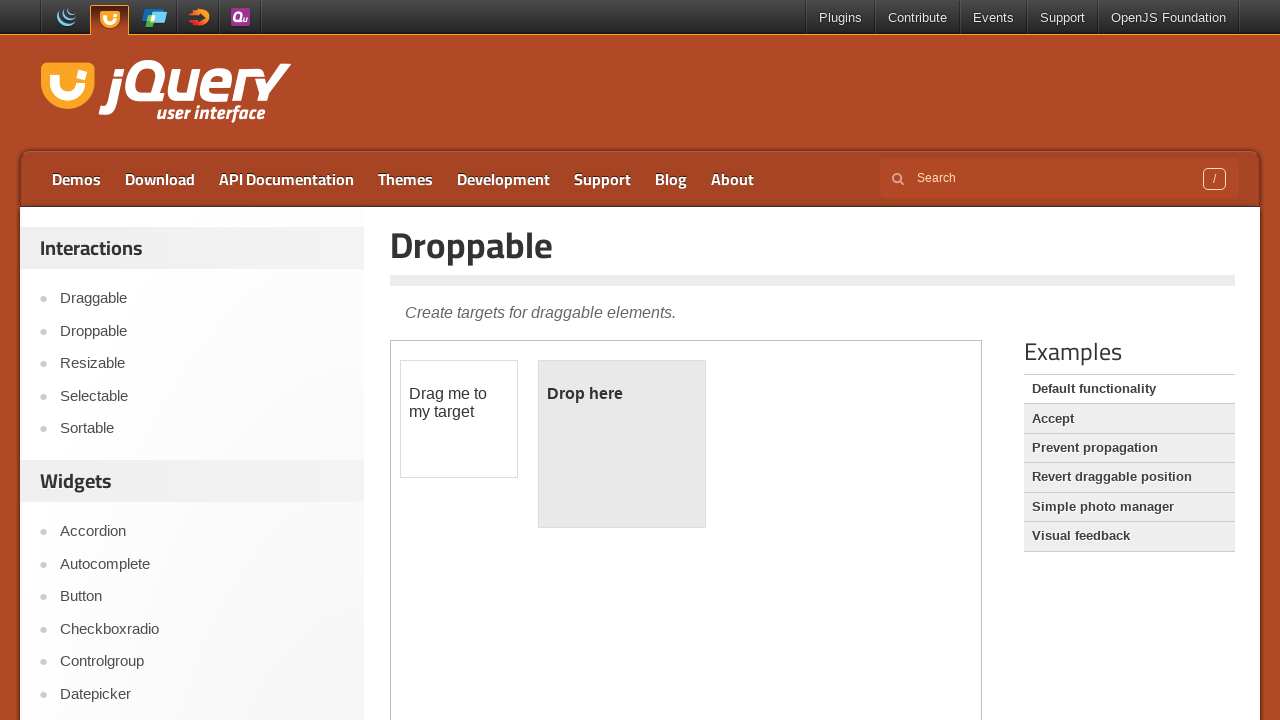

Dragged element from source to droppable target at (622, 444)
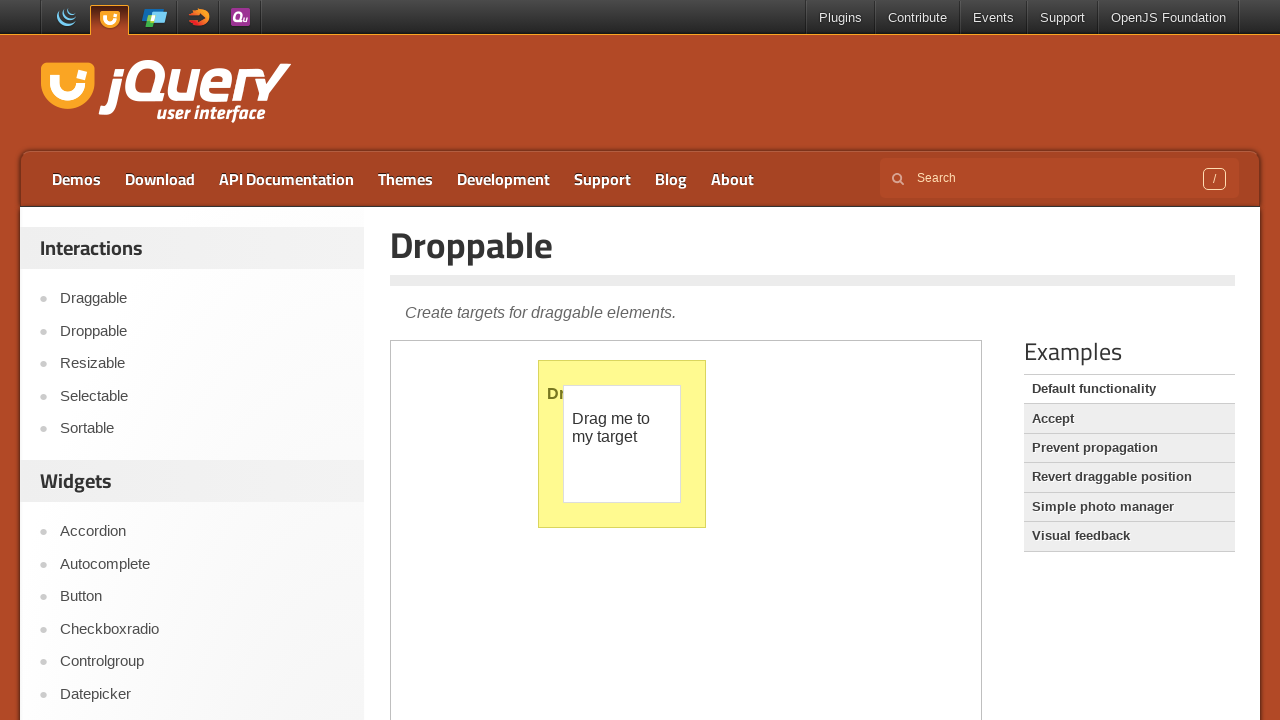

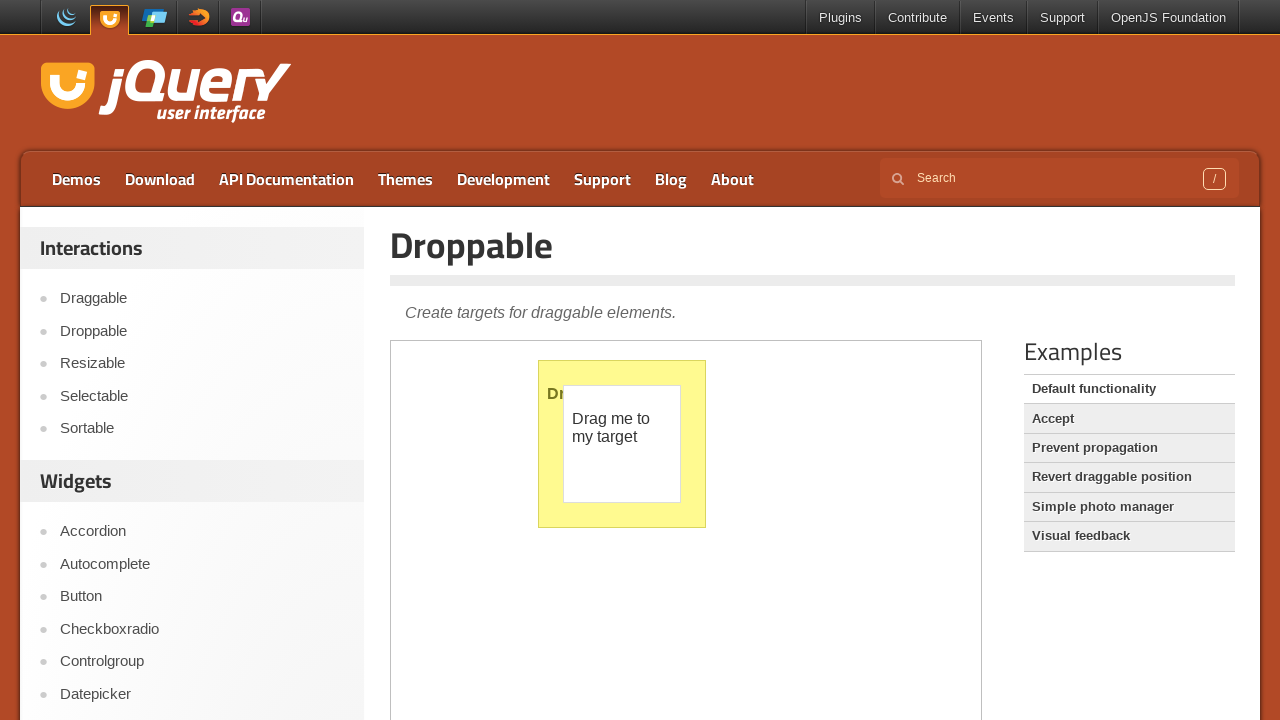